Tests iframe handling by switching to a specific iframe, performing an action inside it, switching back to the default content, scrolling to the top, and verifying the Home link is visible on the main page.

Starting URL: https://practice-automation.com/iframes/

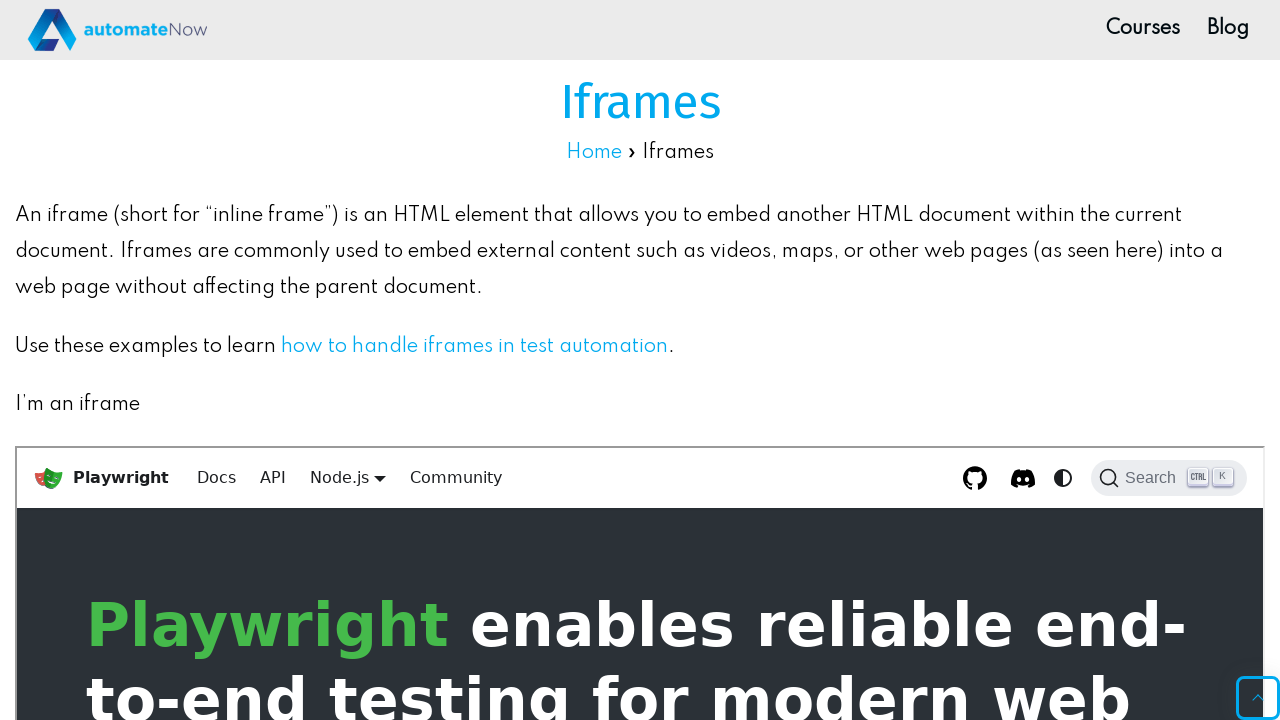

Located iframe element with id 'iframe-2'
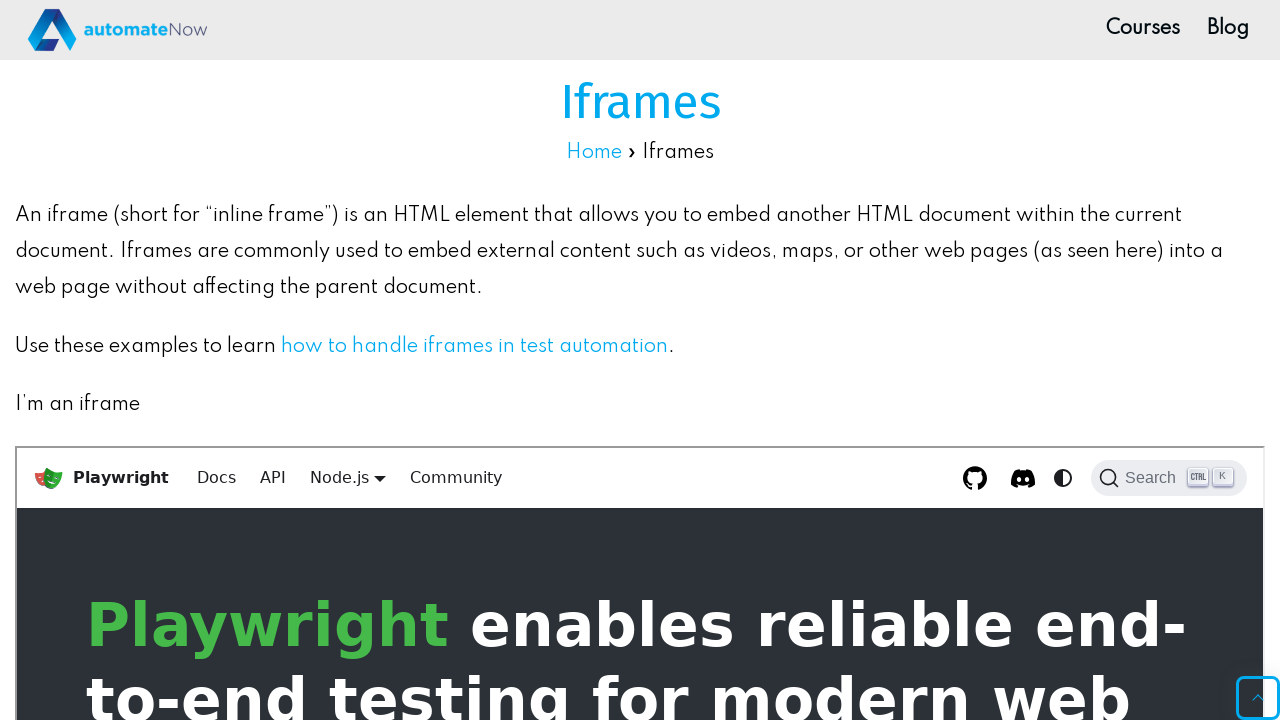

Clicked on body element inside iframe-2 at (640, 441) on #iframe-2 >> internal:control=enter-frame >> body
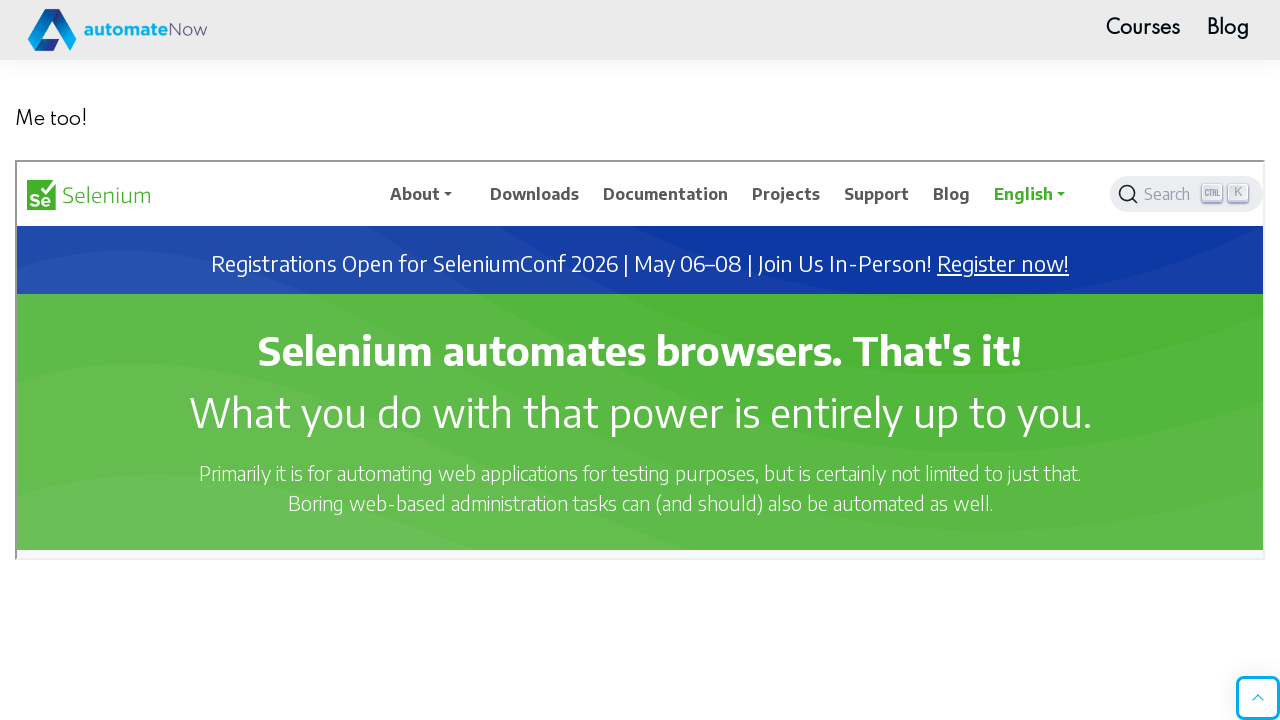

Waited 1000ms for action to complete
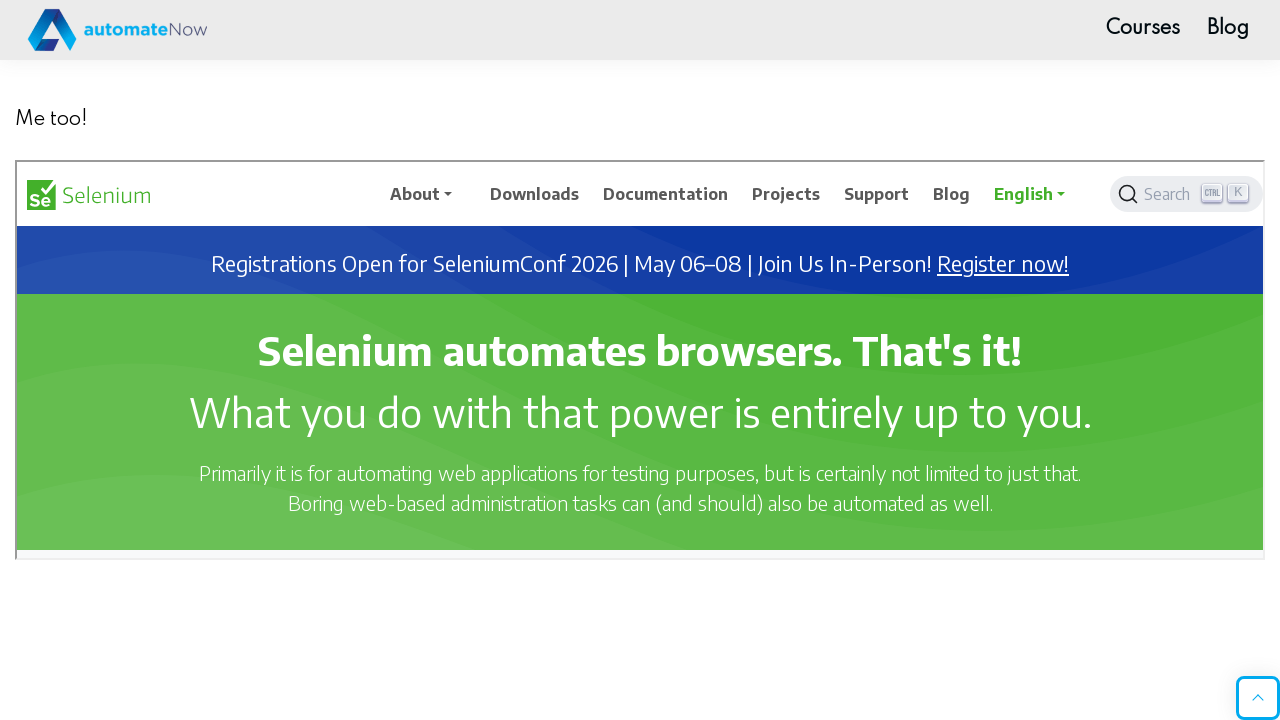

Scrolled page to top
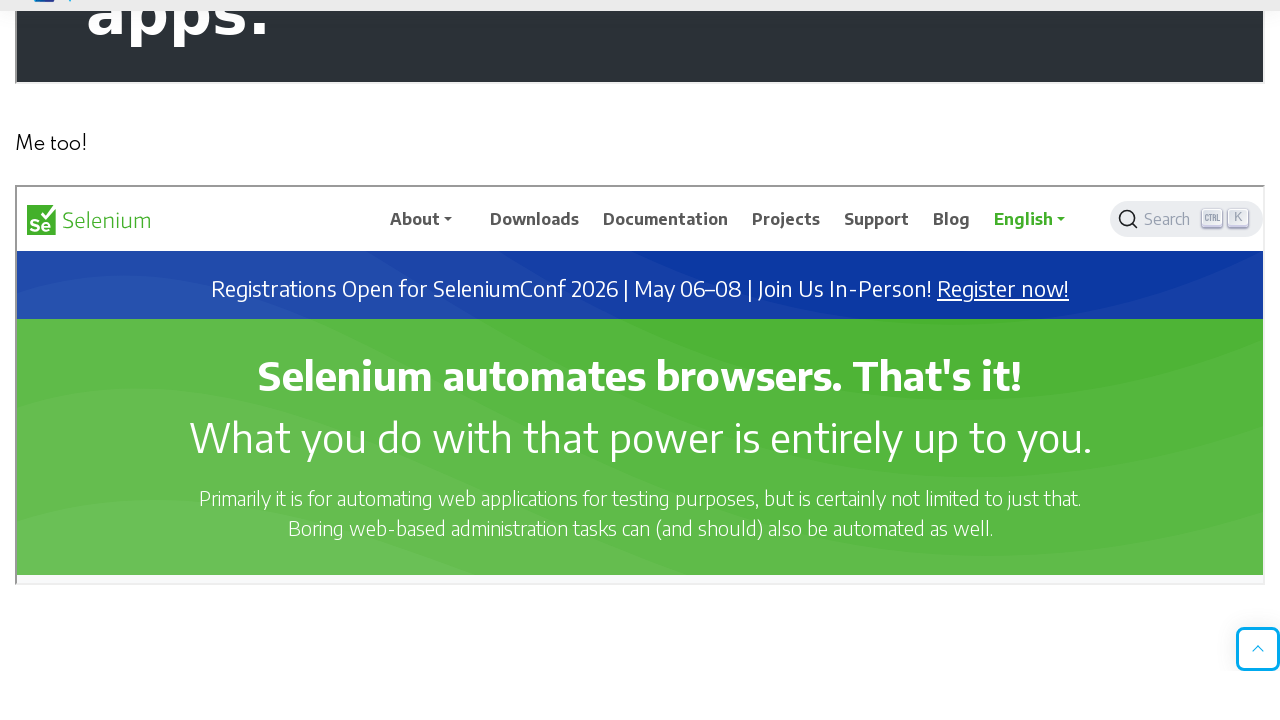

Located Home link on main page
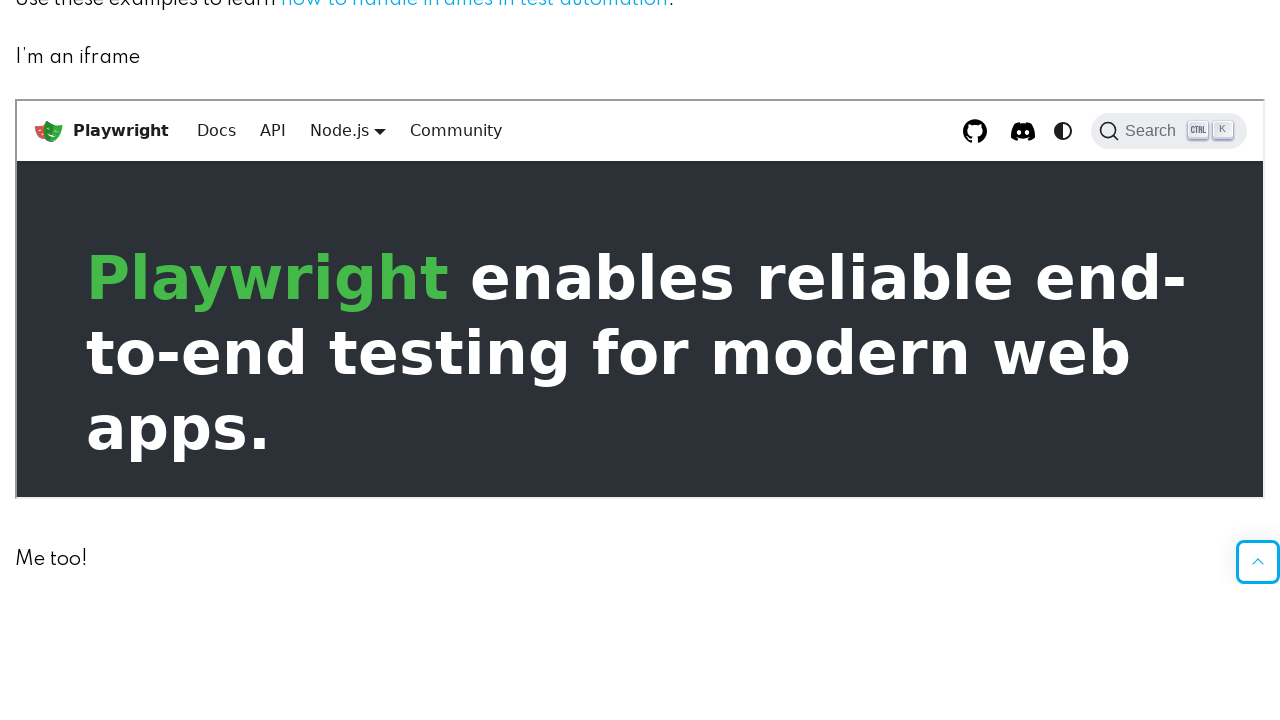

Verified Home link is visible on main page
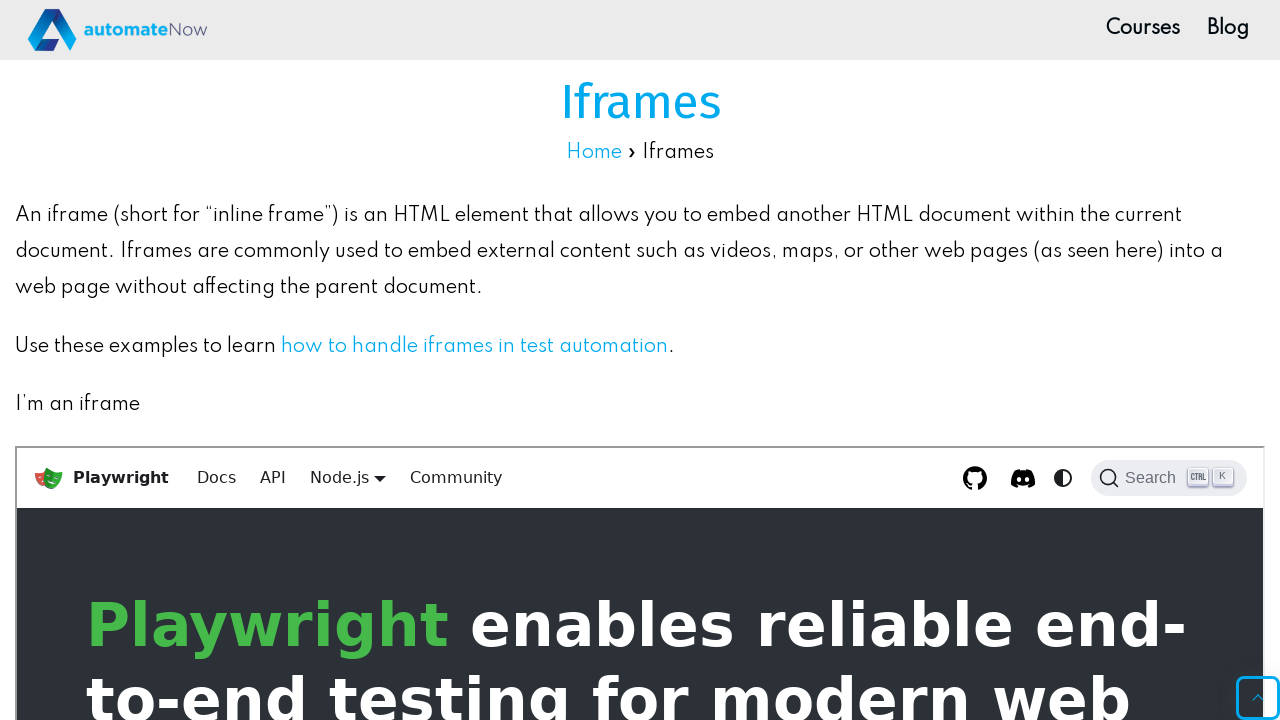

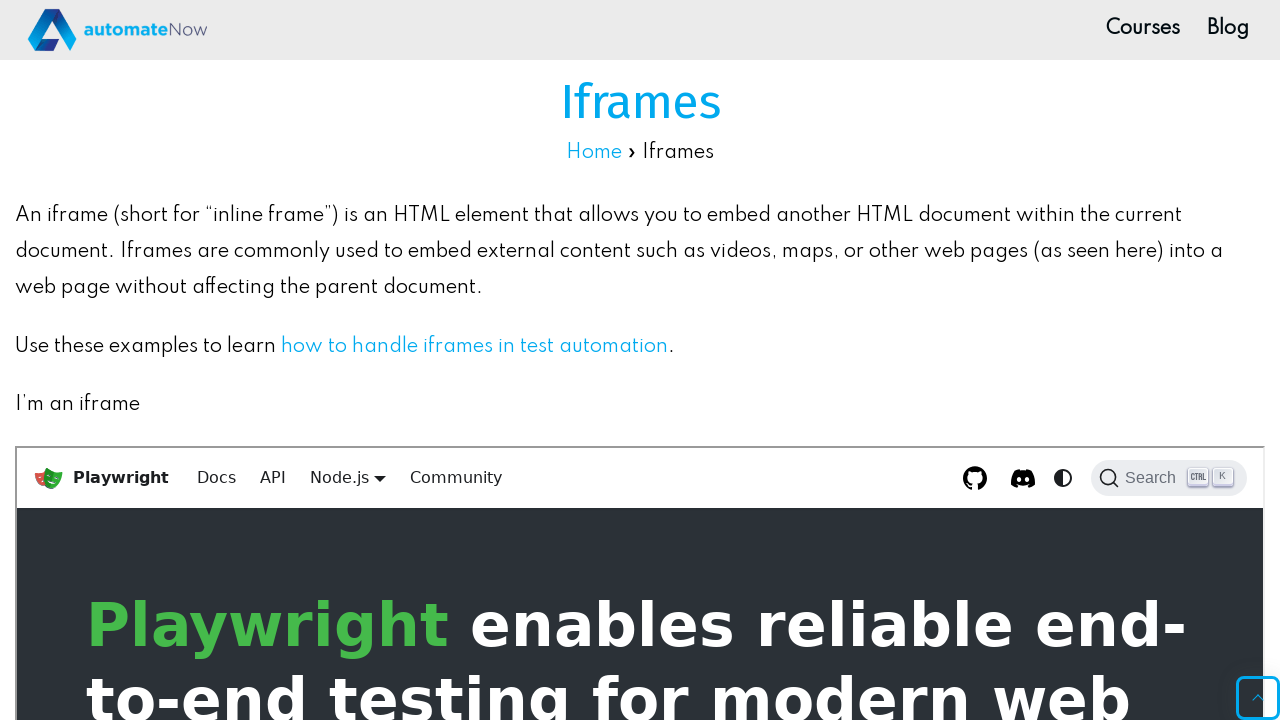